Tests alert popup handling by clicking a button that triggers an alert and then accepting it

Starting URL: https://omayo.blogspot.com/

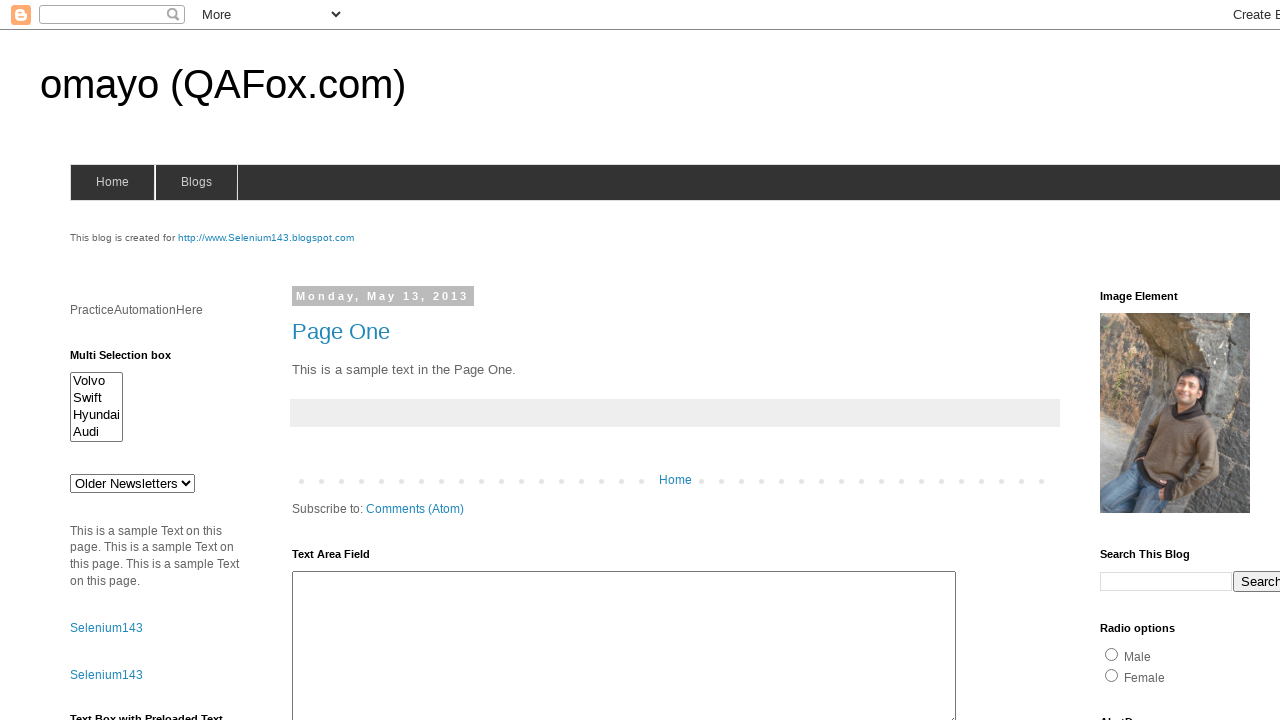

Clicked button with id 'alert1' to trigger alert popup at (1154, 361) on #alert1
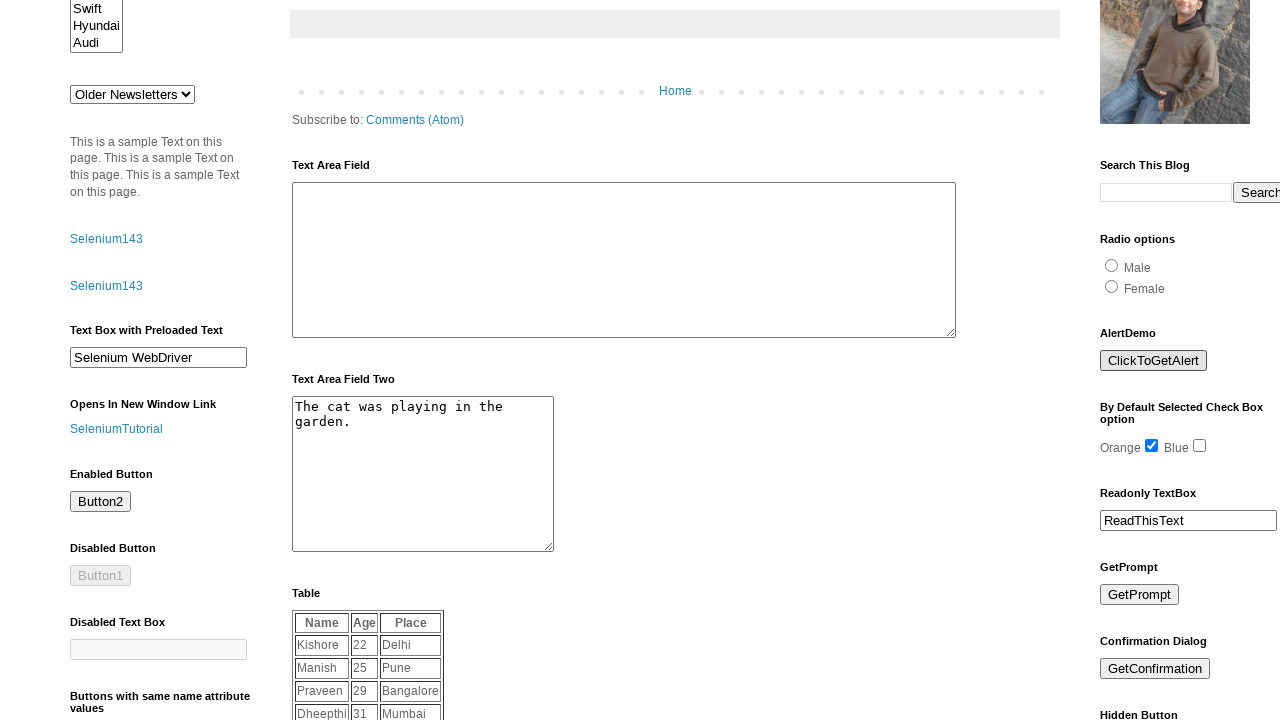

Set up dialog handler to accept alerts
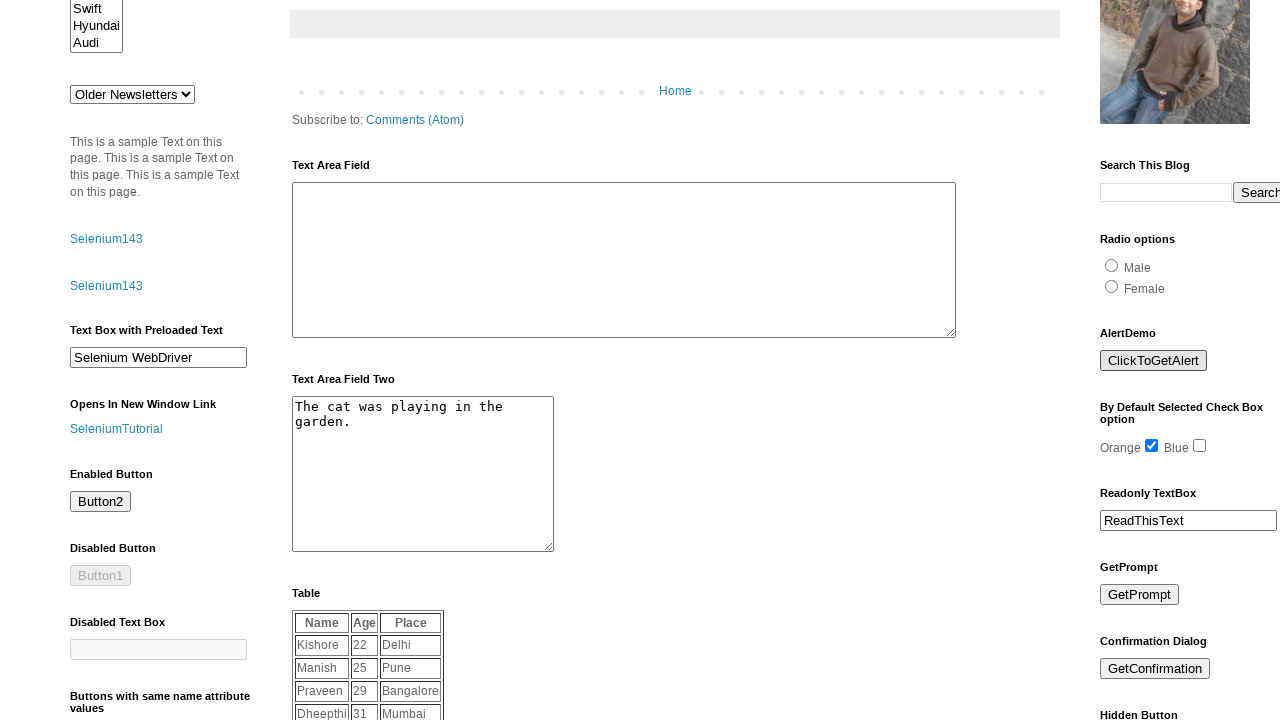

Waited 1000ms for alert to be processed
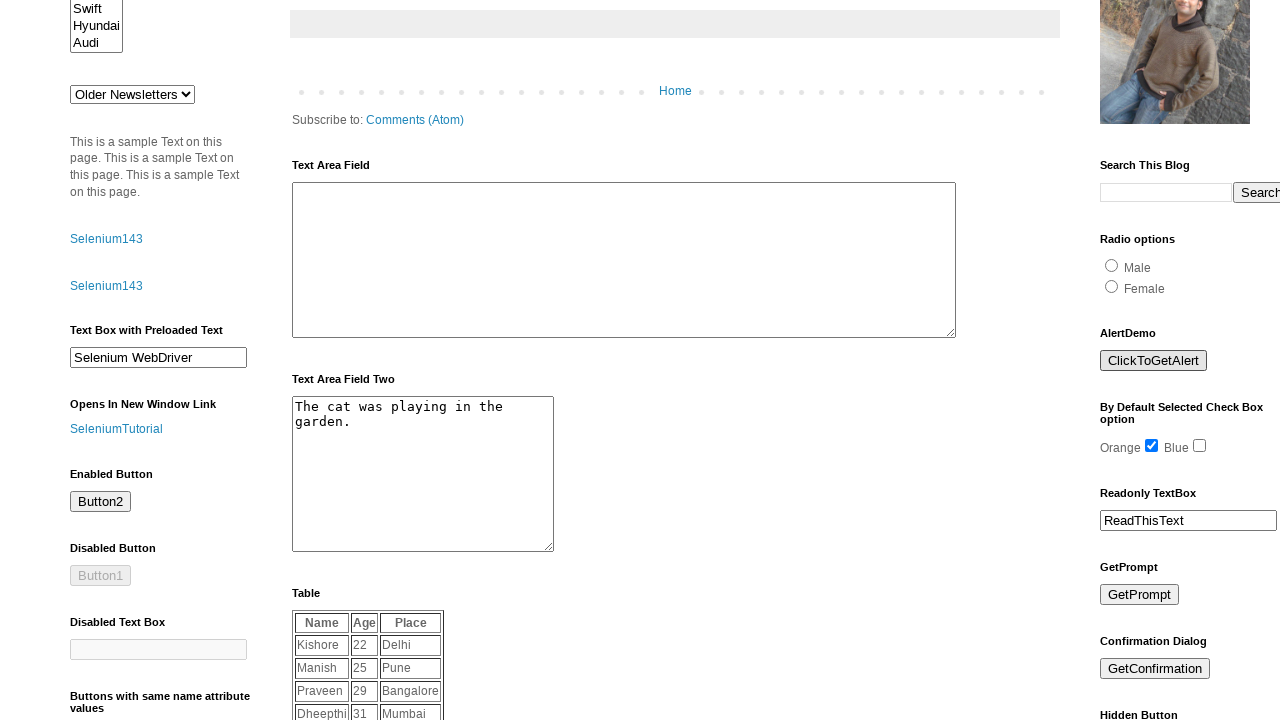

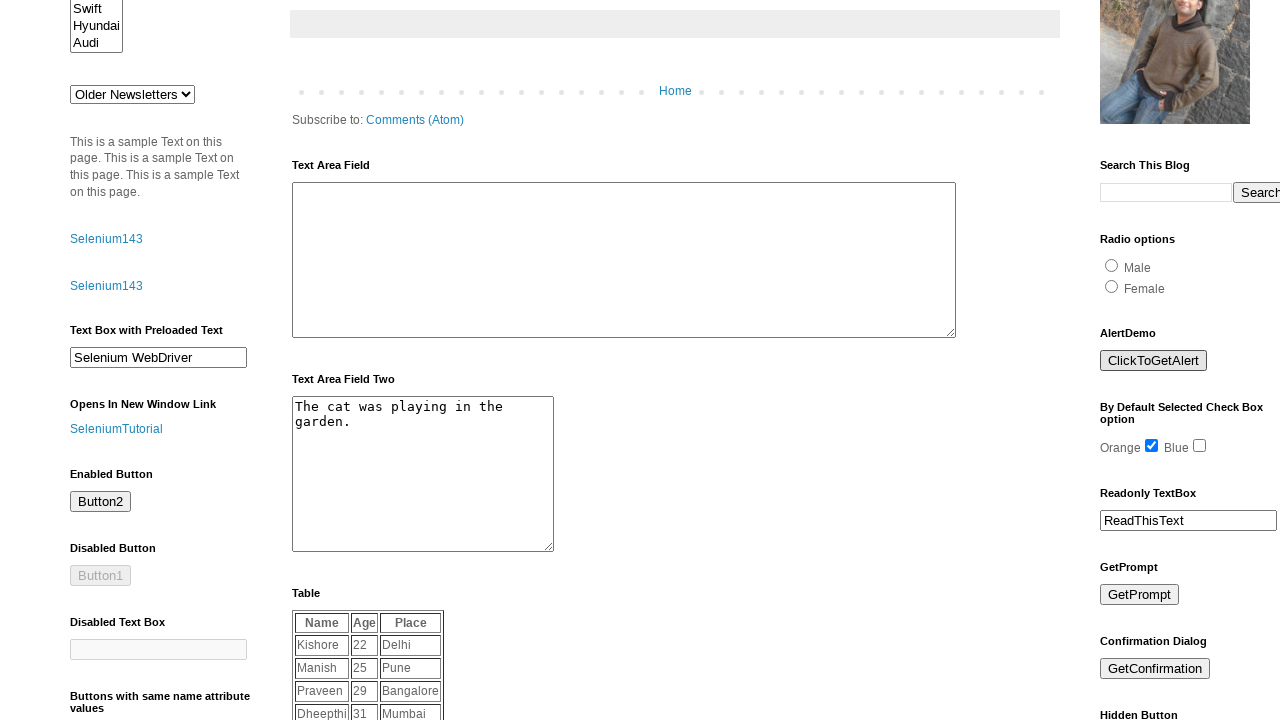